Tests checkbox interaction by checking the first checkbox and unchecking the second checkbox on a demo page

Starting URL: https://the-internet.herokuapp.com/checkboxes

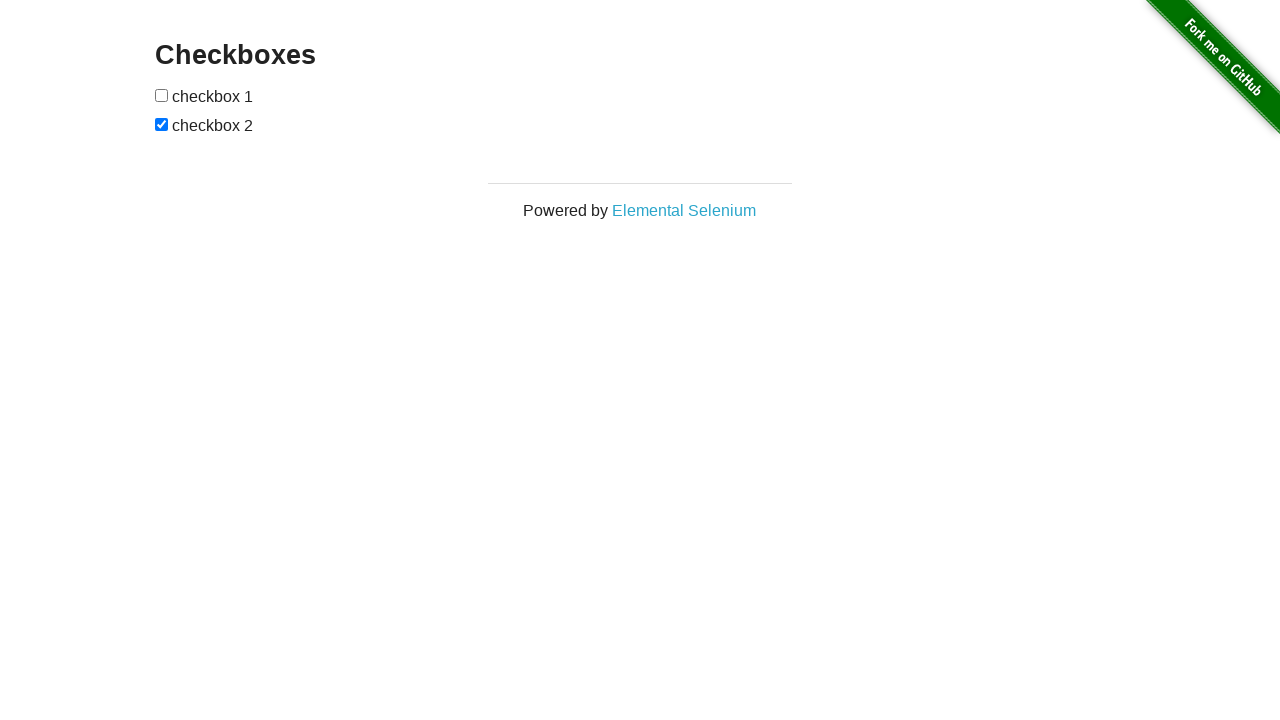

Navigated to the checkboxes demo page
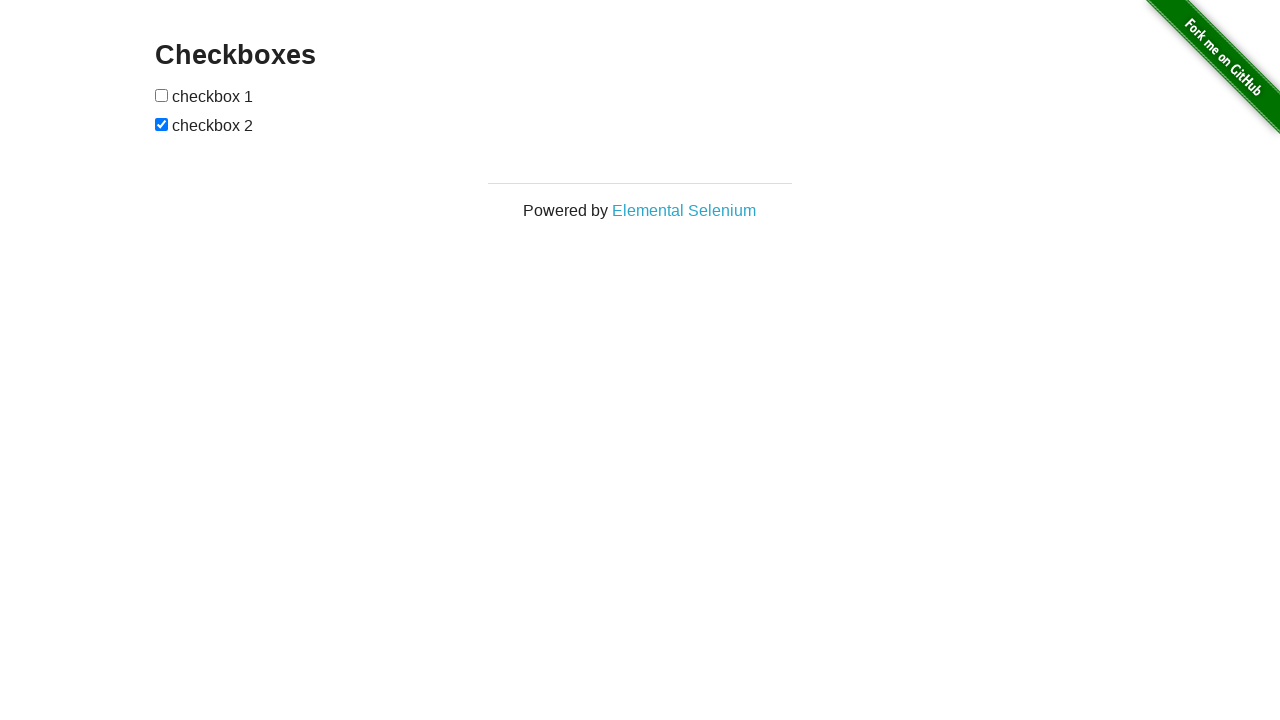

Verified 'Checkboxes' heading is visible
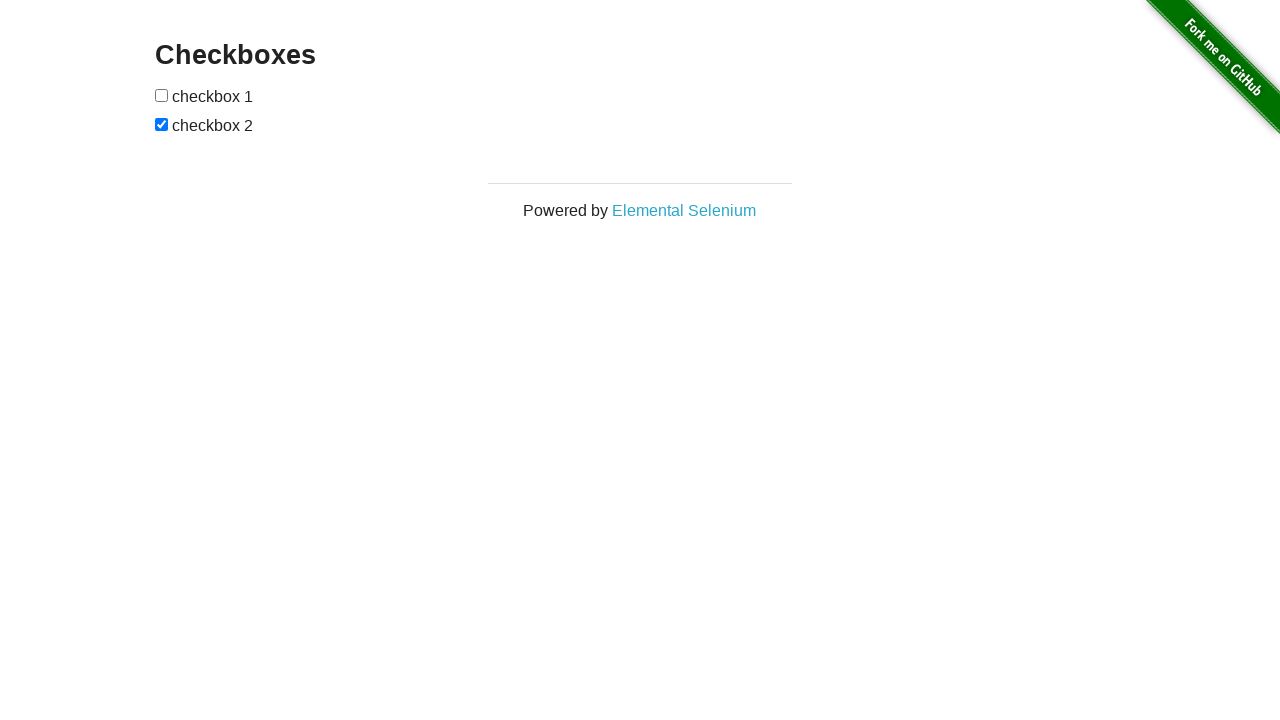

Located the checkbox form element
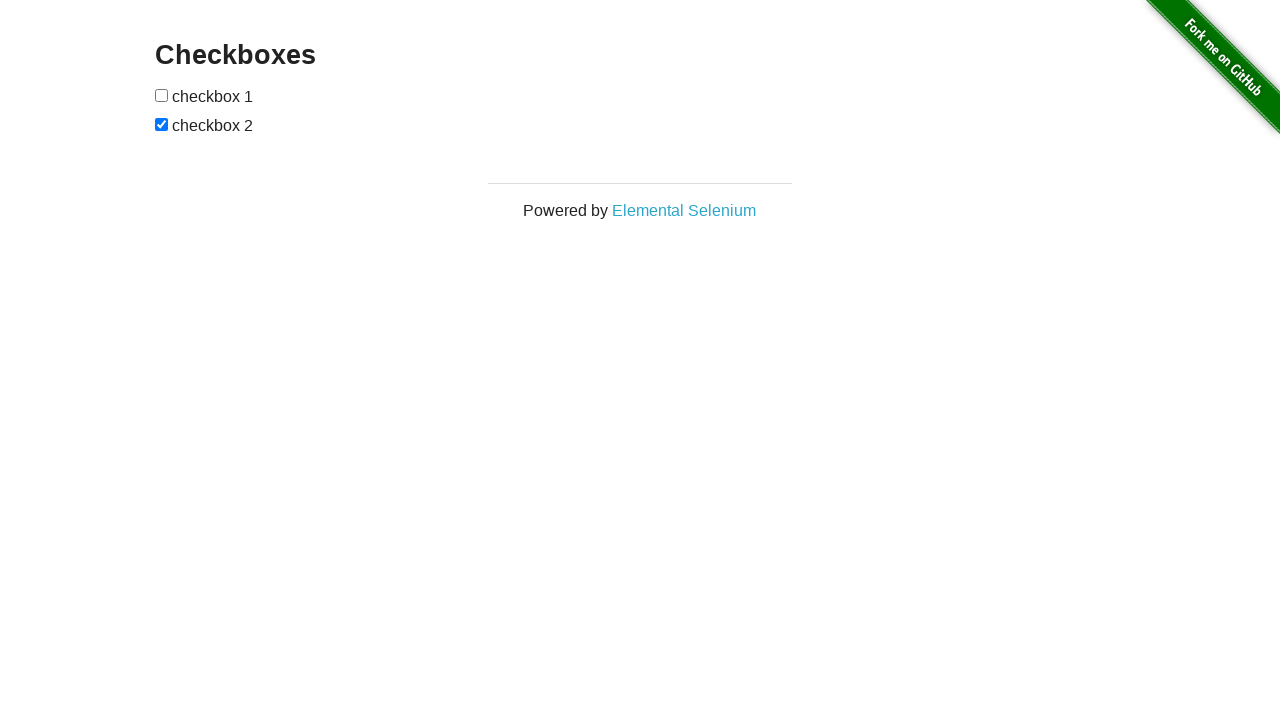

Checked the first checkbox at (162, 95) on #checkboxes >> input[type="checkbox"] >> nth=0
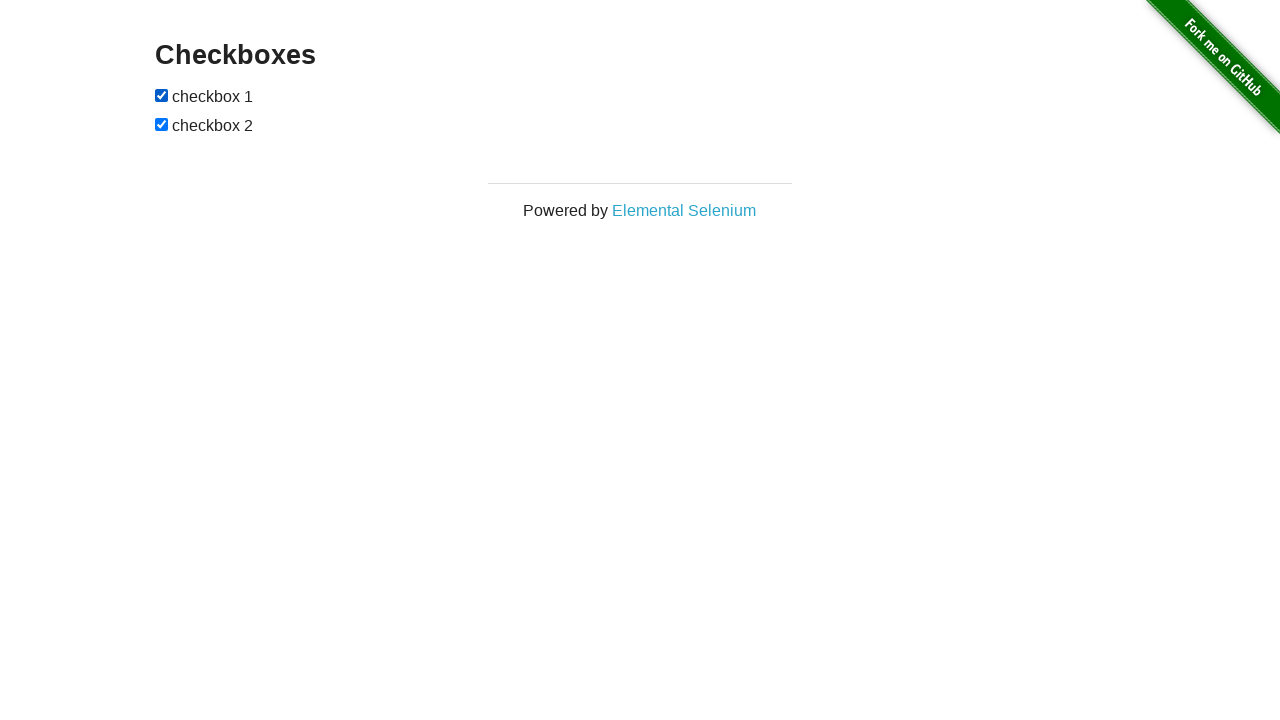

Unchecked the second checkbox at (162, 124) on #checkboxes >> input[type="checkbox"] >> nth=1
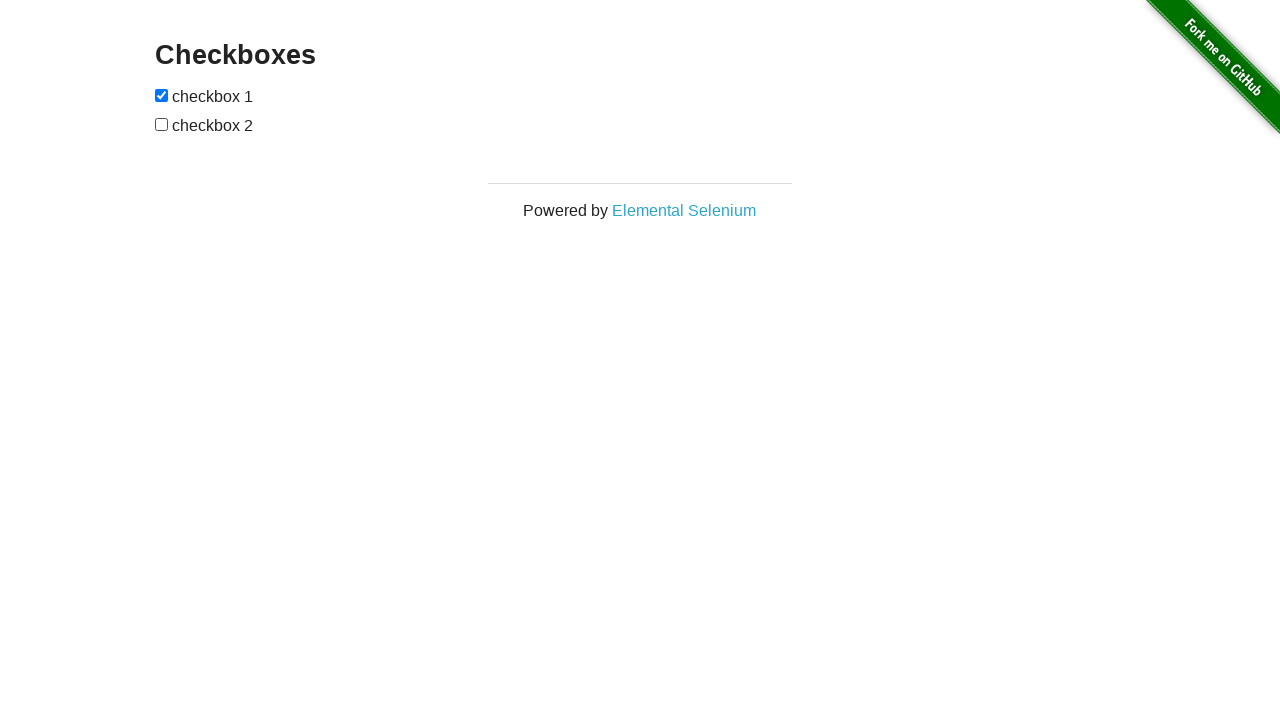

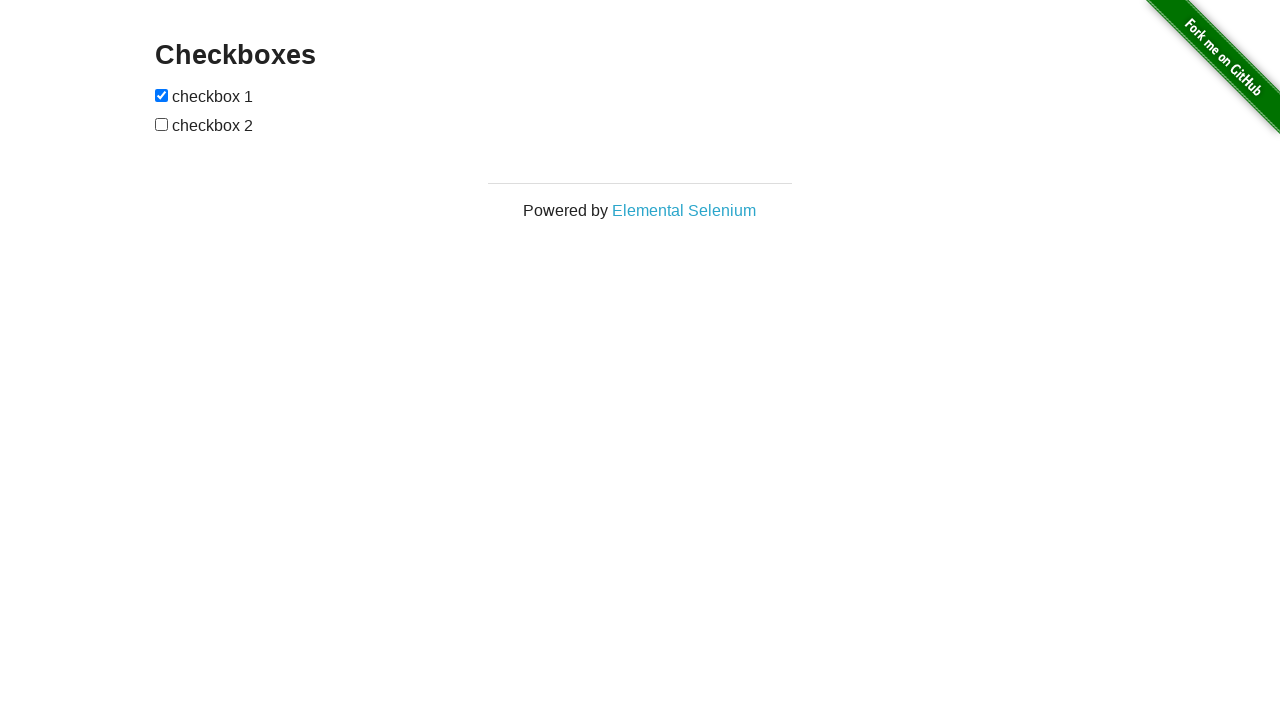